Tests browser context setup by navigating to the page and verifying the page title

Starting URL: https://www.rahulshettyacademy.com/loginpagePractise/

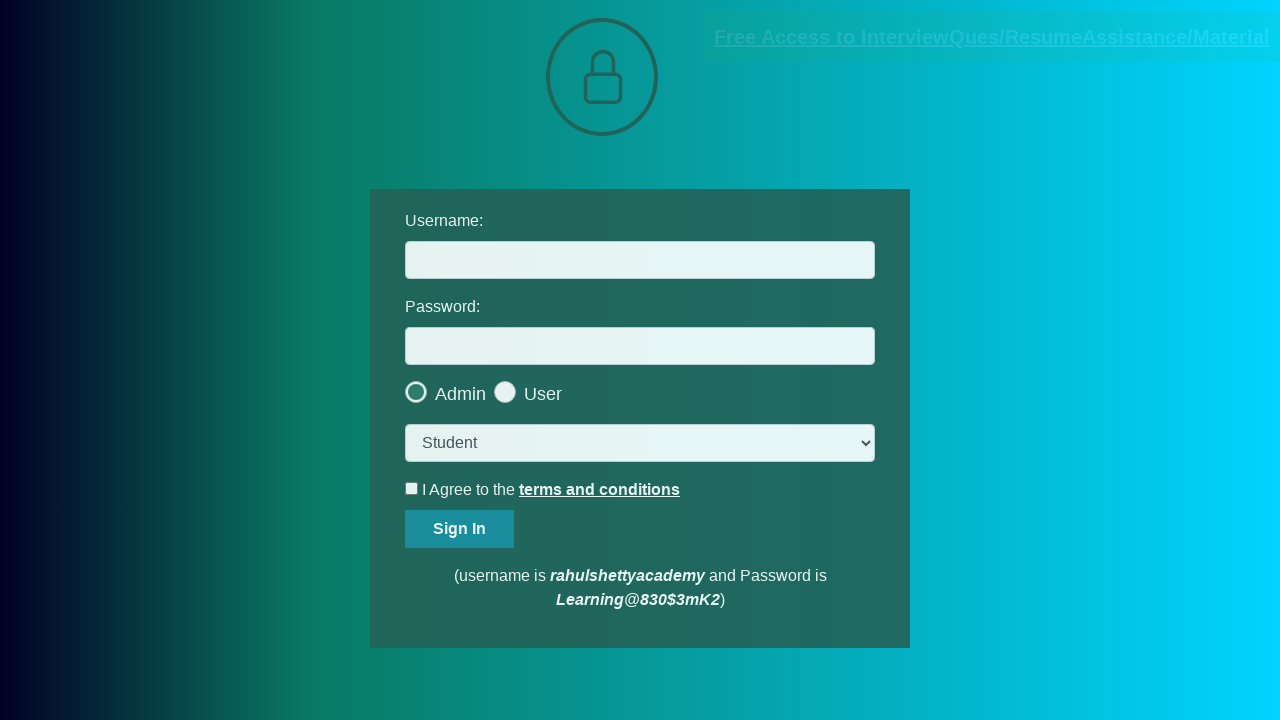

Verified page title is 'LoginPage Practise | Rahul Shetty Academy'
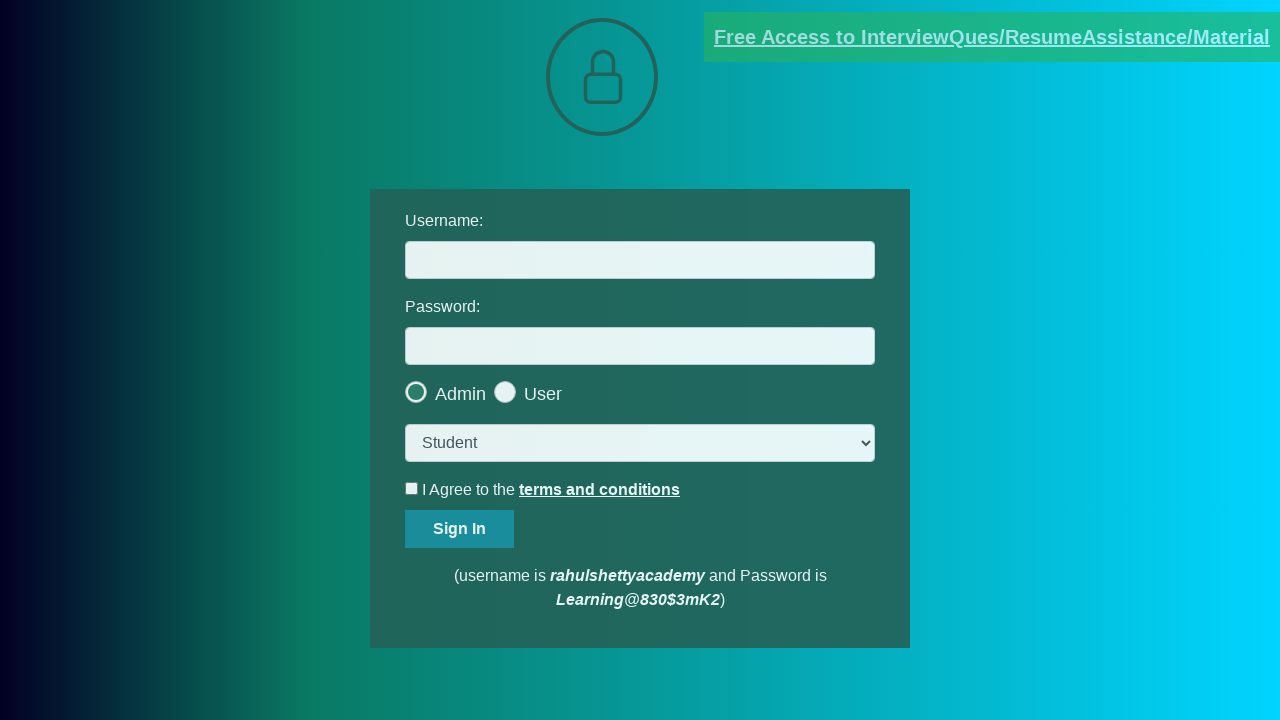

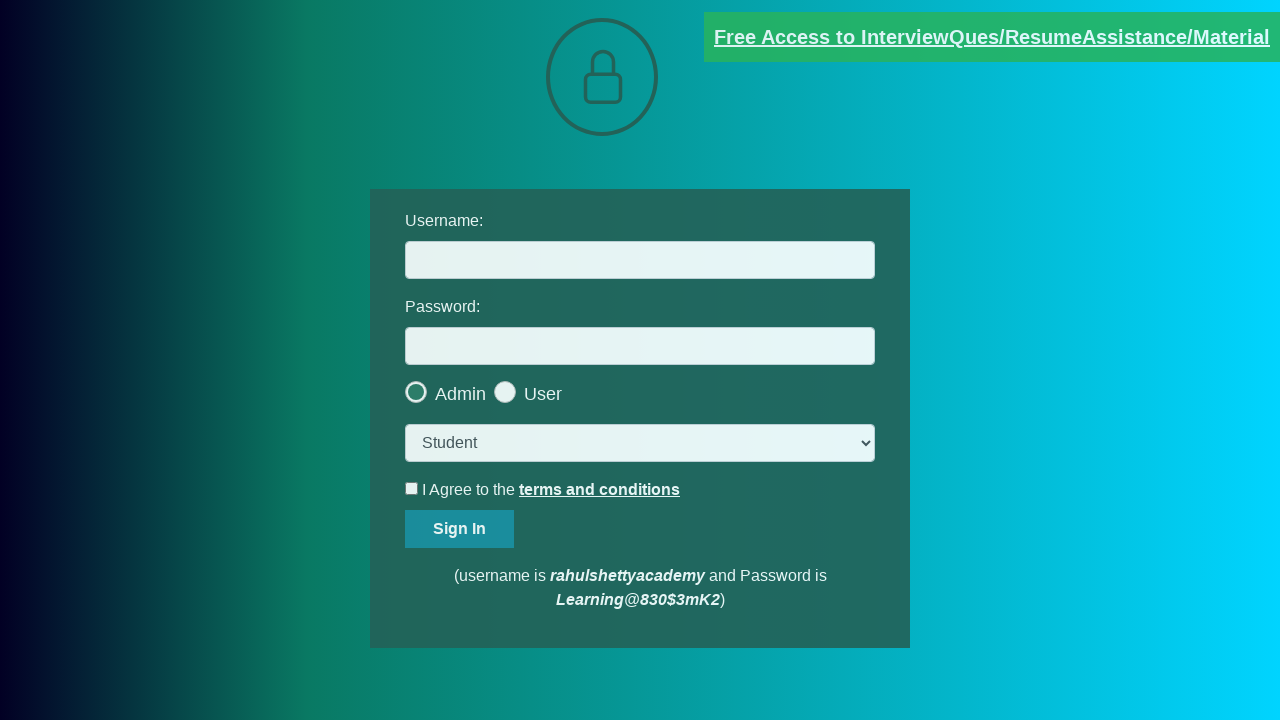